Tests JavaScript alert and confirm dialog handling by filling a name field, triggering an alert popup, accepting it, then triggering a confirm dialog and dismissing it.

Starting URL: https://rahulshettyacademy.com/AutomationPractice/

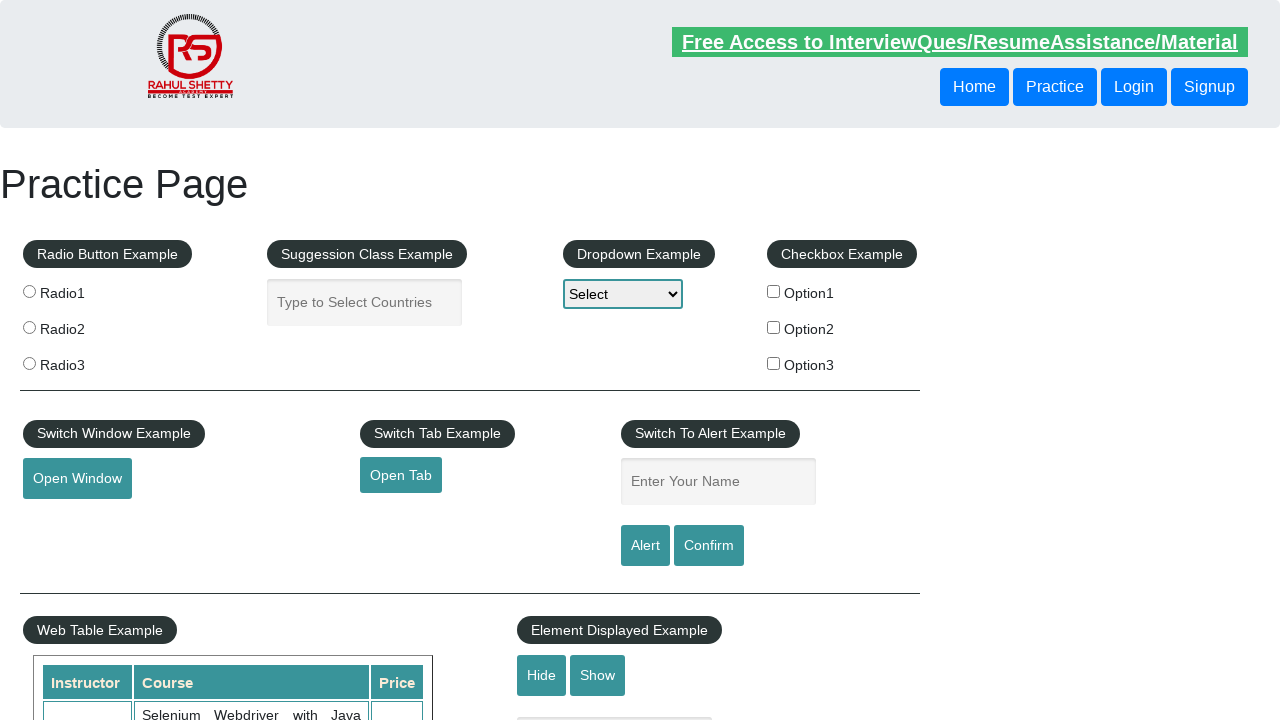

Filled name field with 'John' on input[name='enter-name']
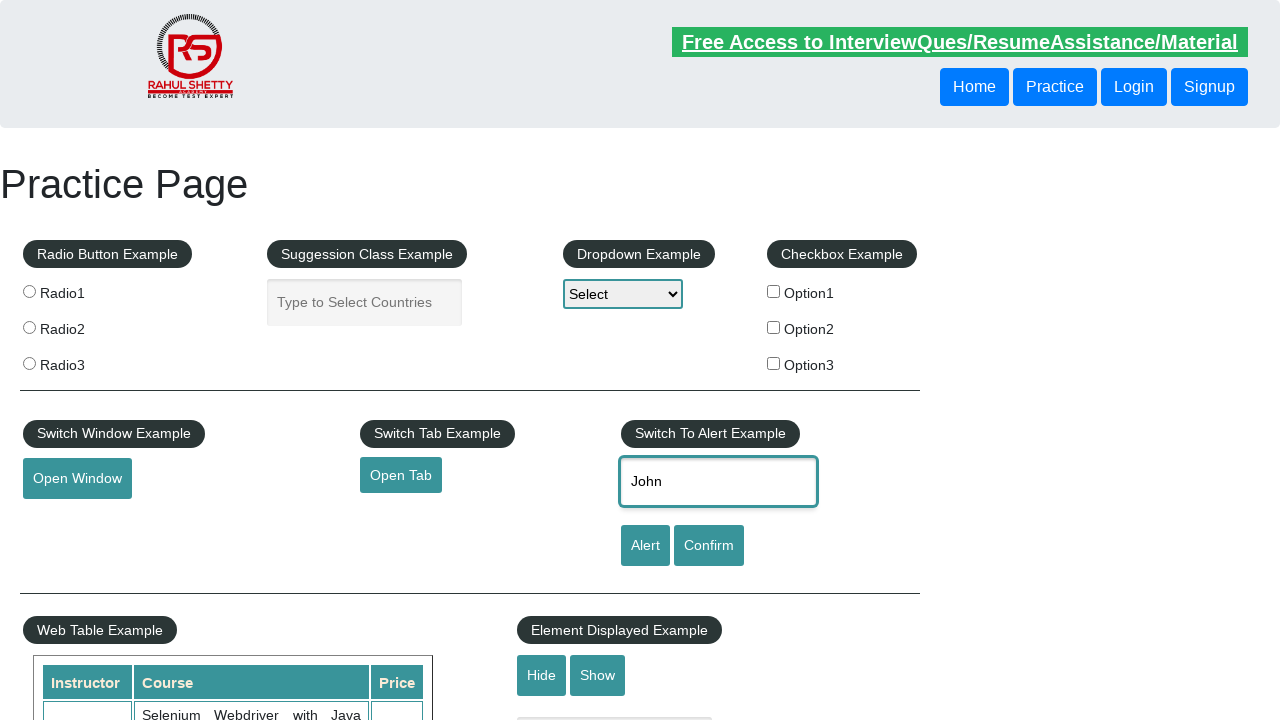

Clicked alert button to trigger JavaScript alert at (645, 546) on #alertbtn
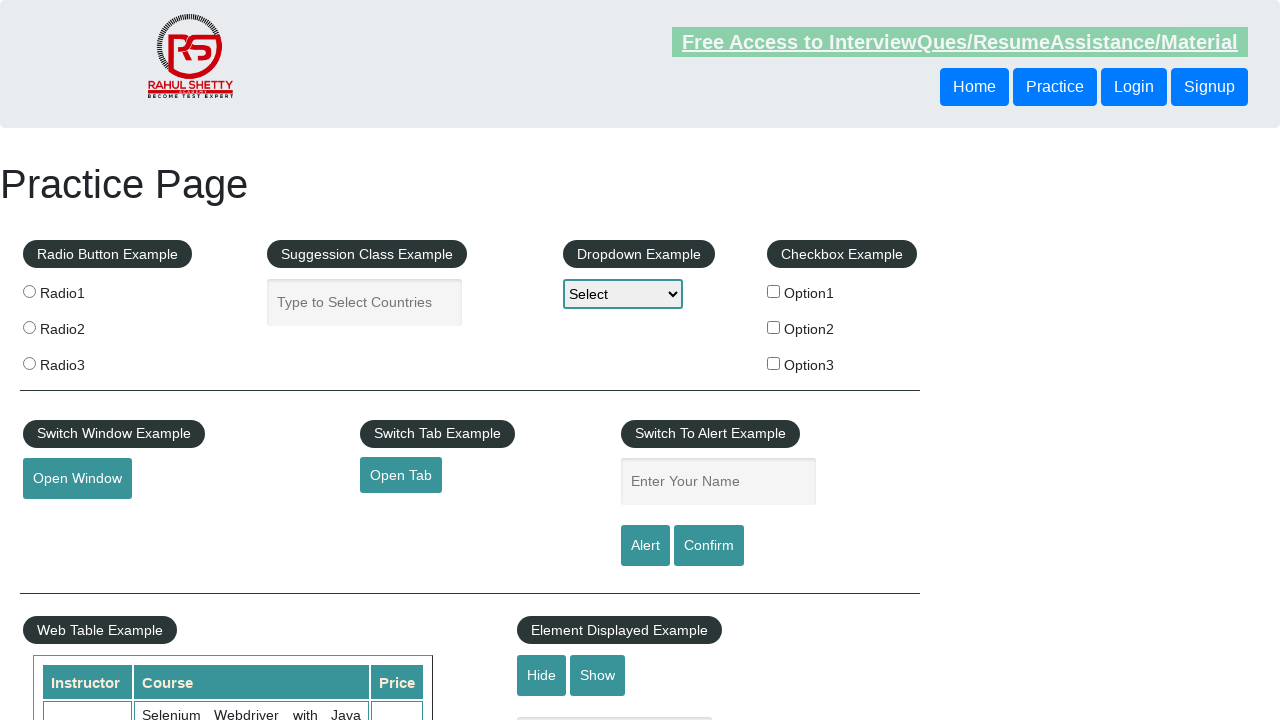

Registered dialog handler to accept alerts
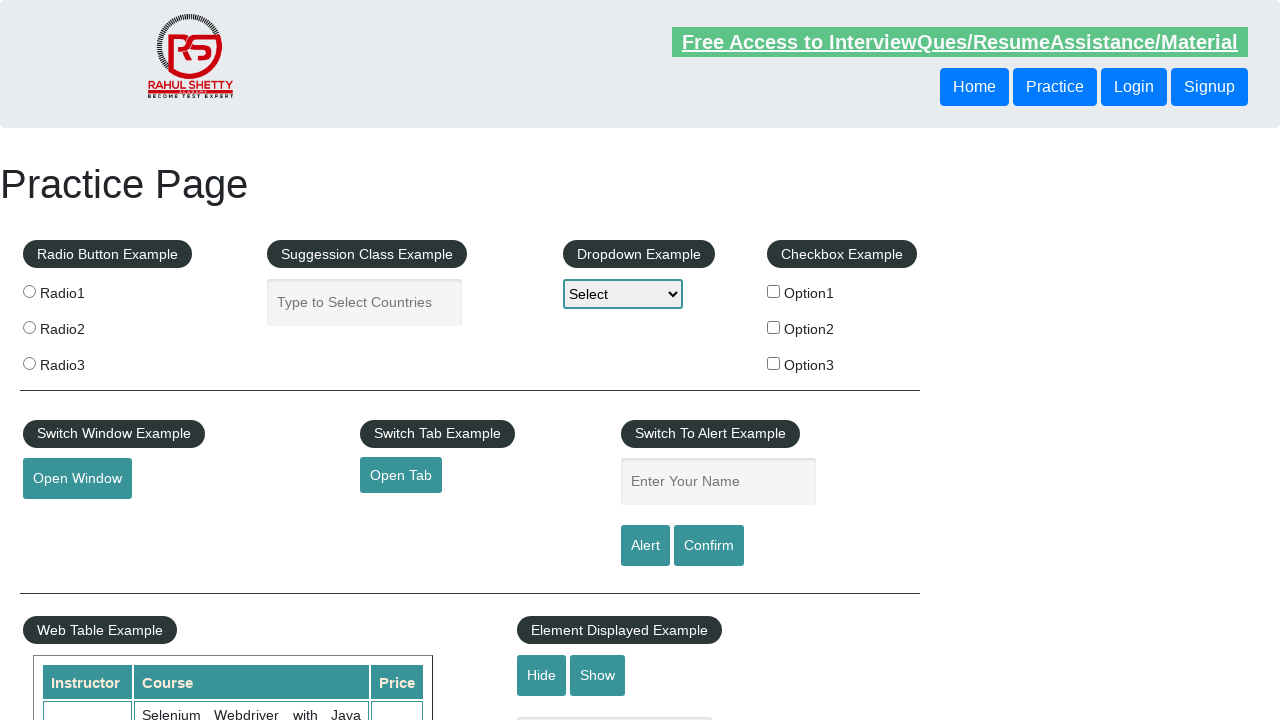

Clicked alert button again to trigger another alert at (645, 546) on #alertbtn
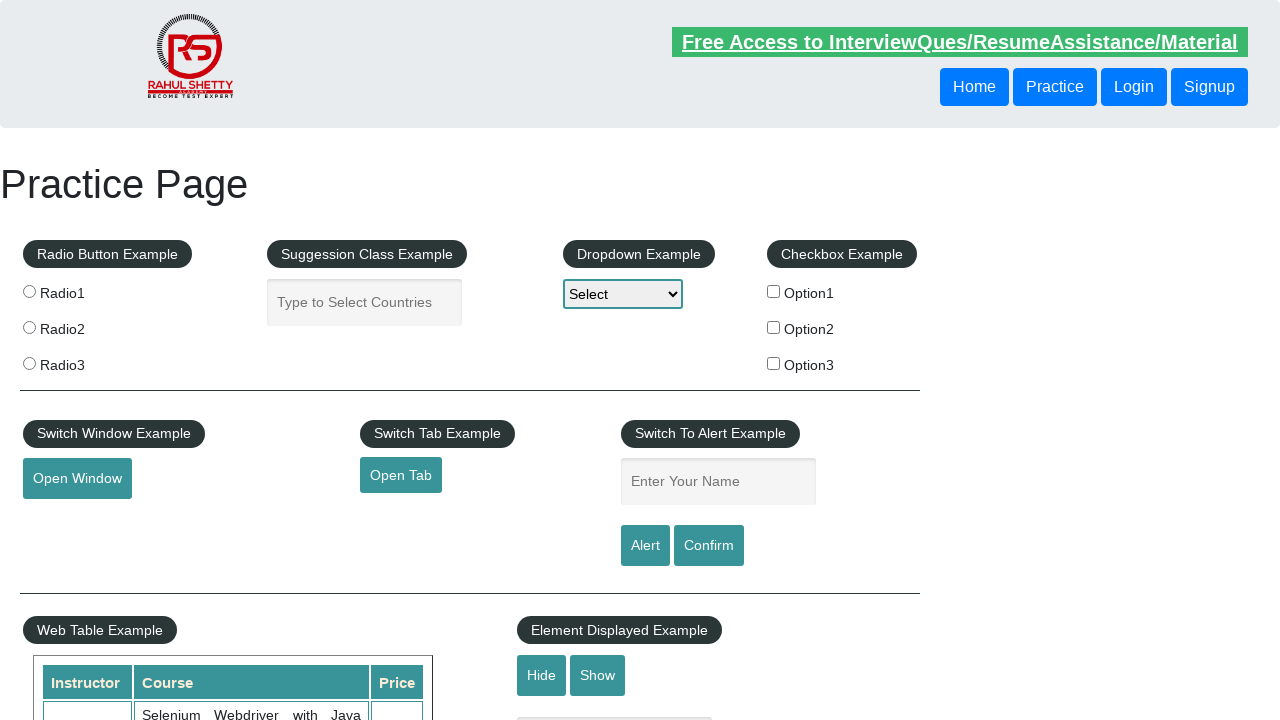

Registered one-time alert handler that verifies 'John' in message
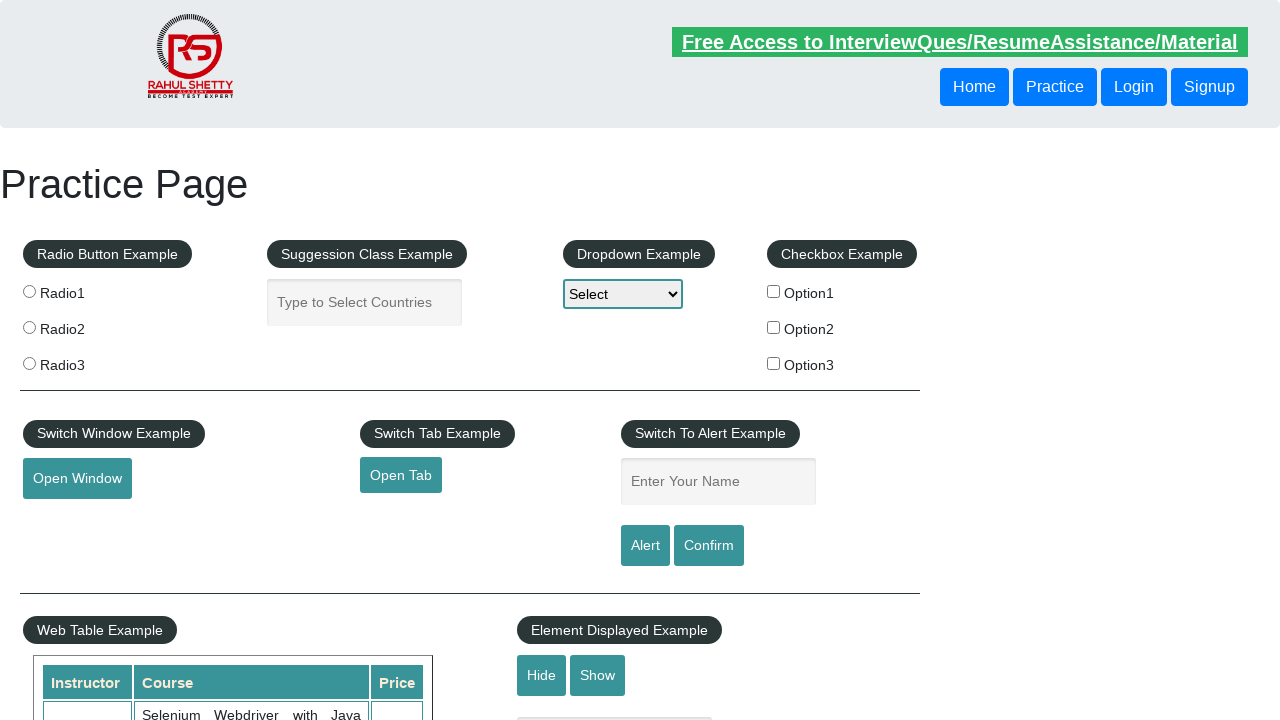

Clicked alert button to trigger alert with name verification at (645, 546) on #alertbtn
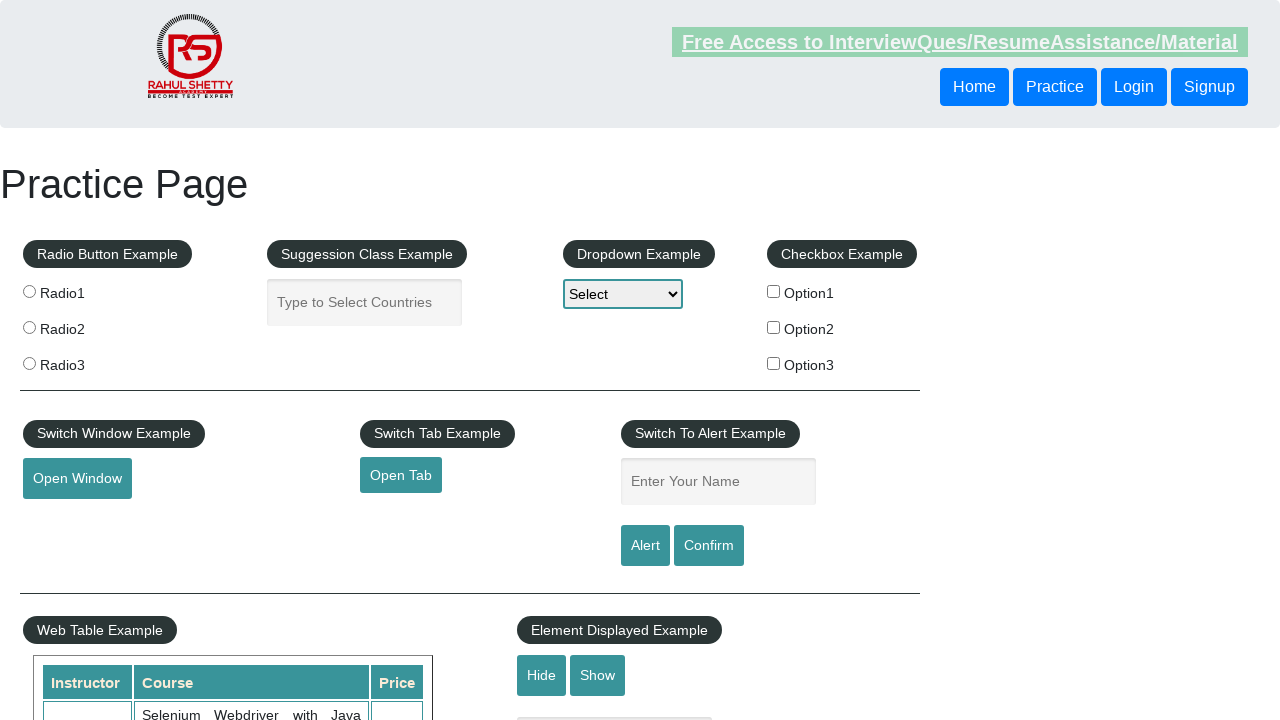

Registered one-time confirm dialog handler to dismiss
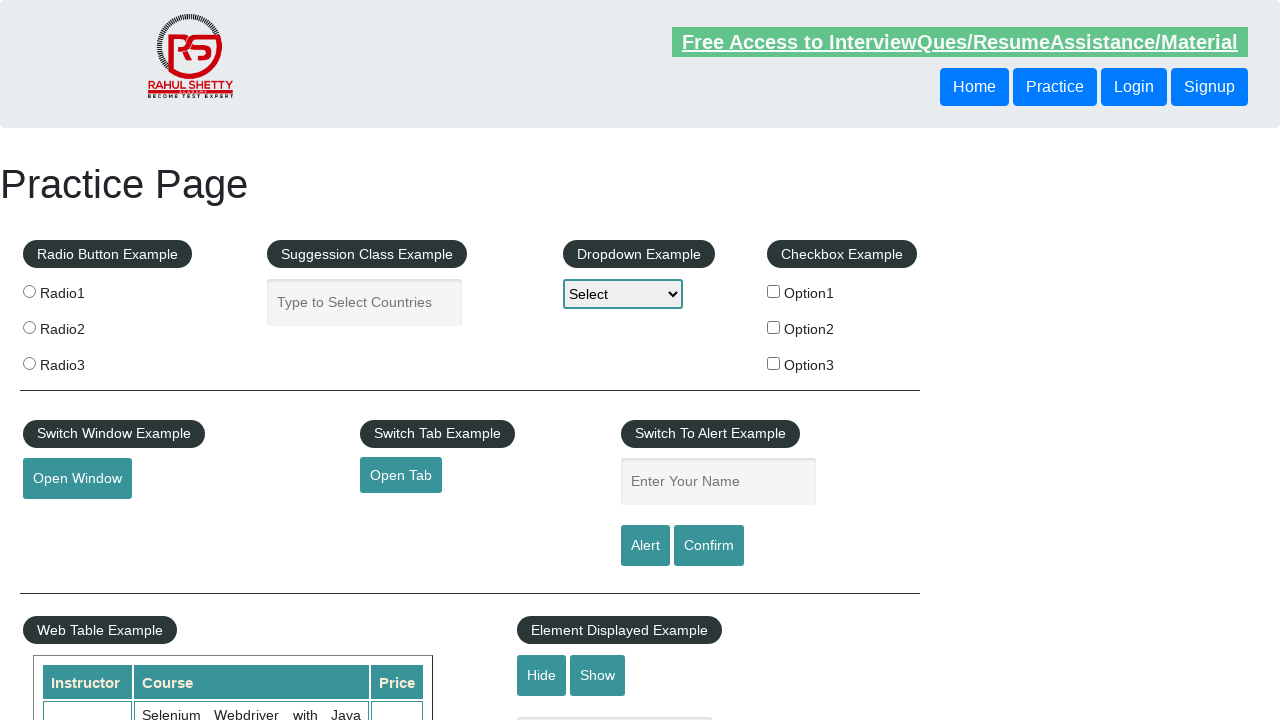

Clicked confirm button to trigger confirm dialog and dismiss it at (709, 546) on #confirmbtn
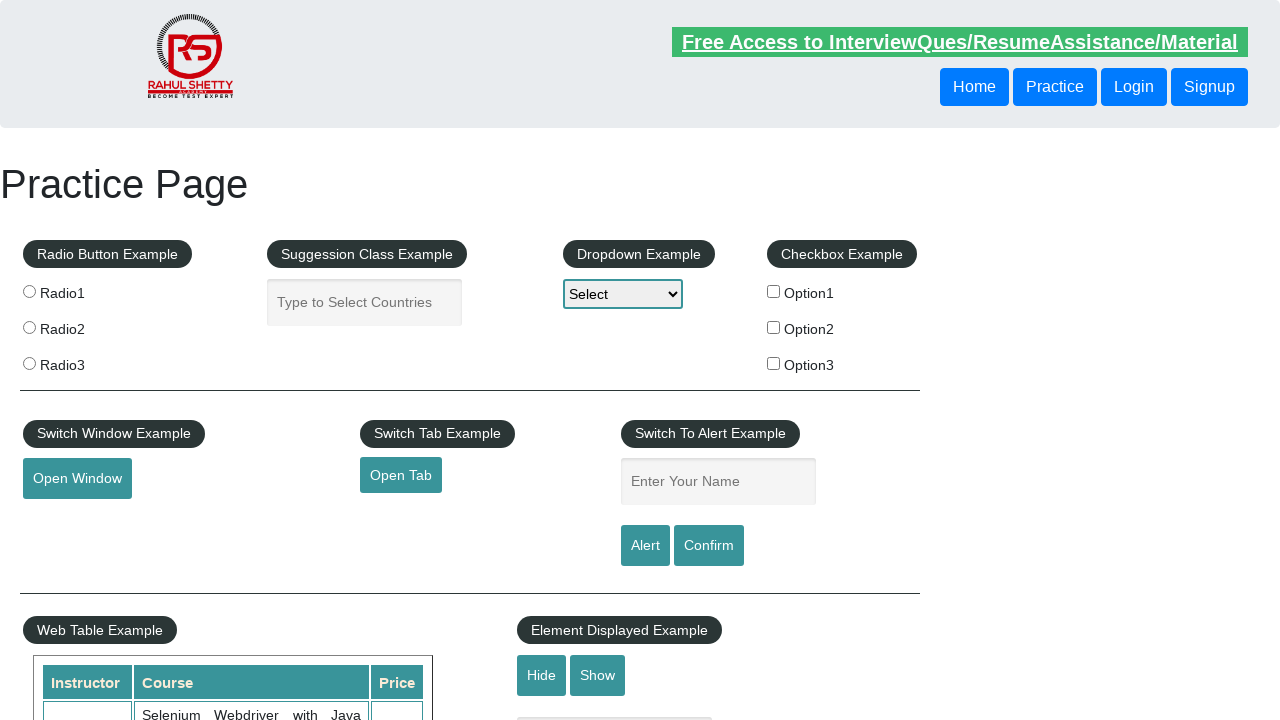

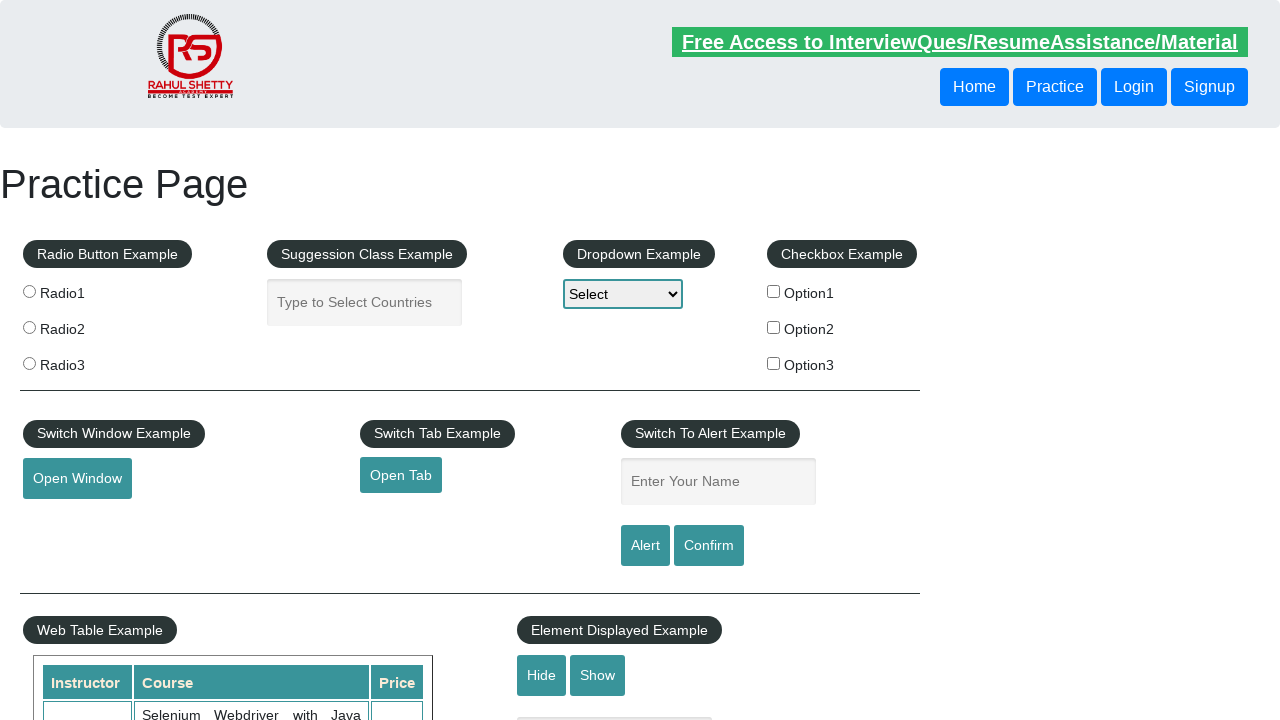